Tests that clicking the Email column header sorts the text values in ascending alphabetical order.

Starting URL: http://the-internet.herokuapp.com/tables

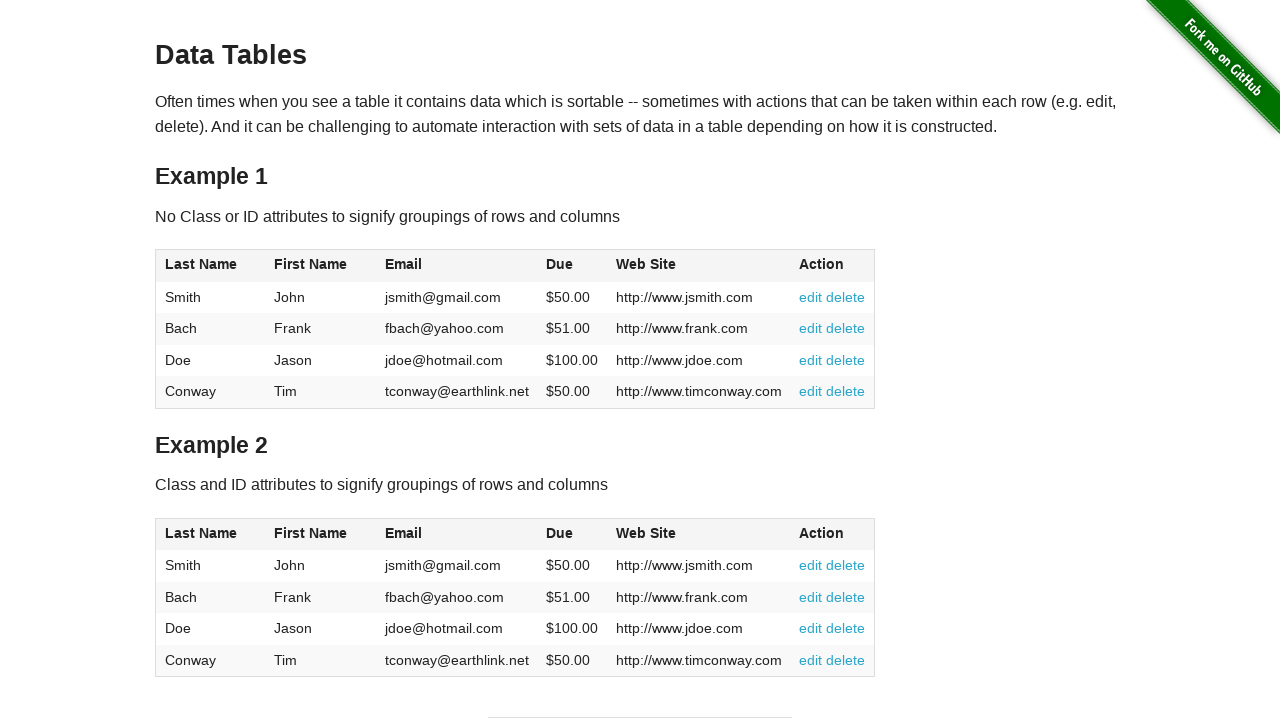

Clicked the Email column header to sort ascending at (457, 266) on #table1 thead tr th:nth-of-type(3)
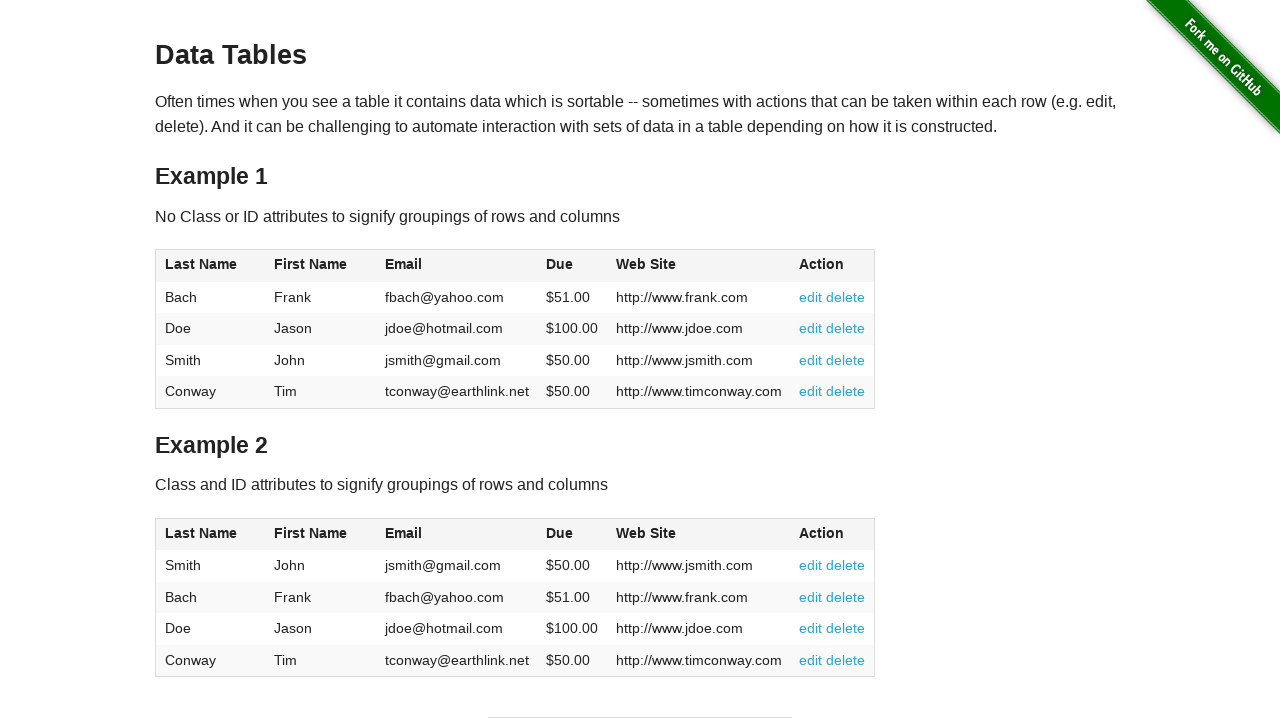

Email column cells loaded and sorted in ascending alphabetical order
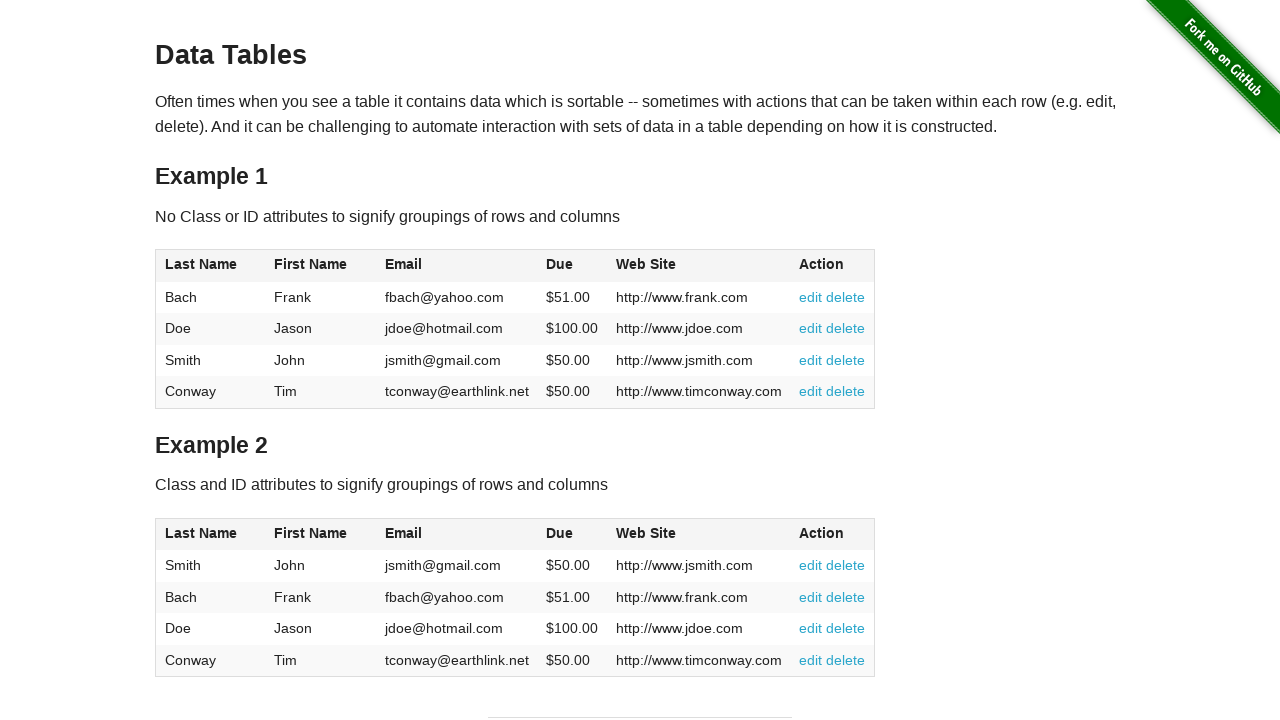

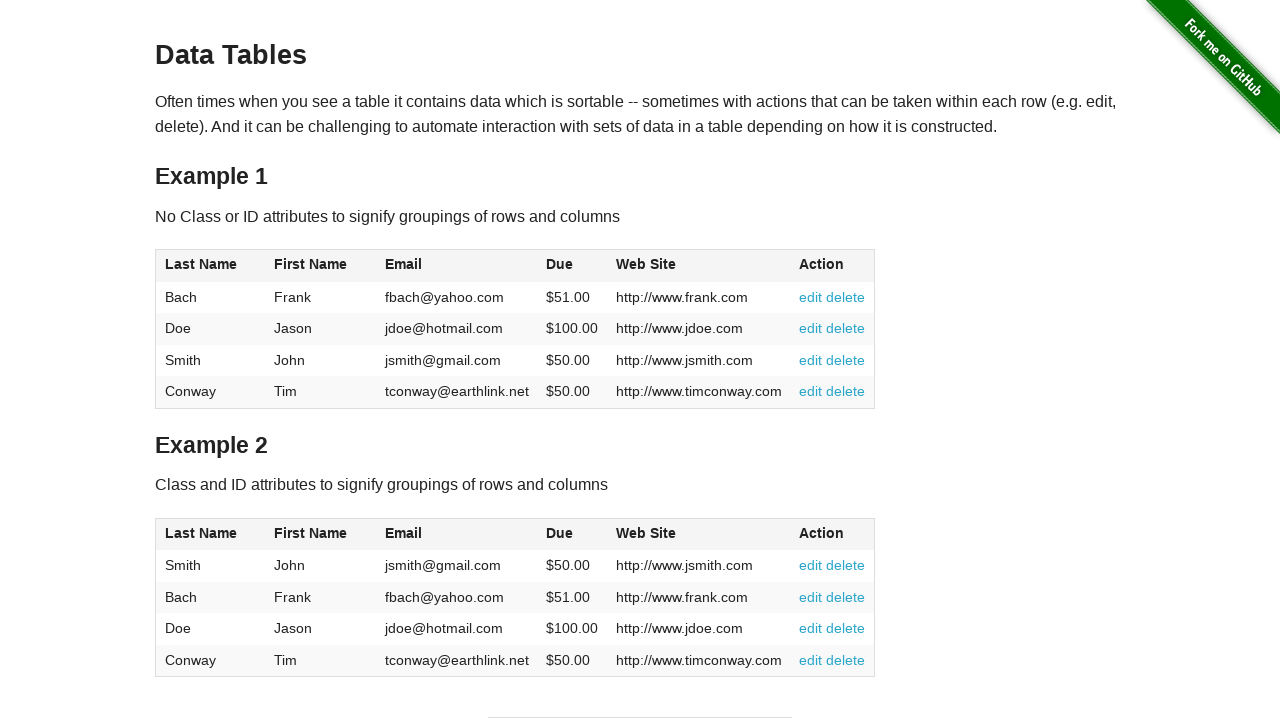